Tests drag and drop functionality by switching to an iframe and dragging an image element into a trash container

Starting URL: https://www.globalsqa.com/demo-site/draganddrop/

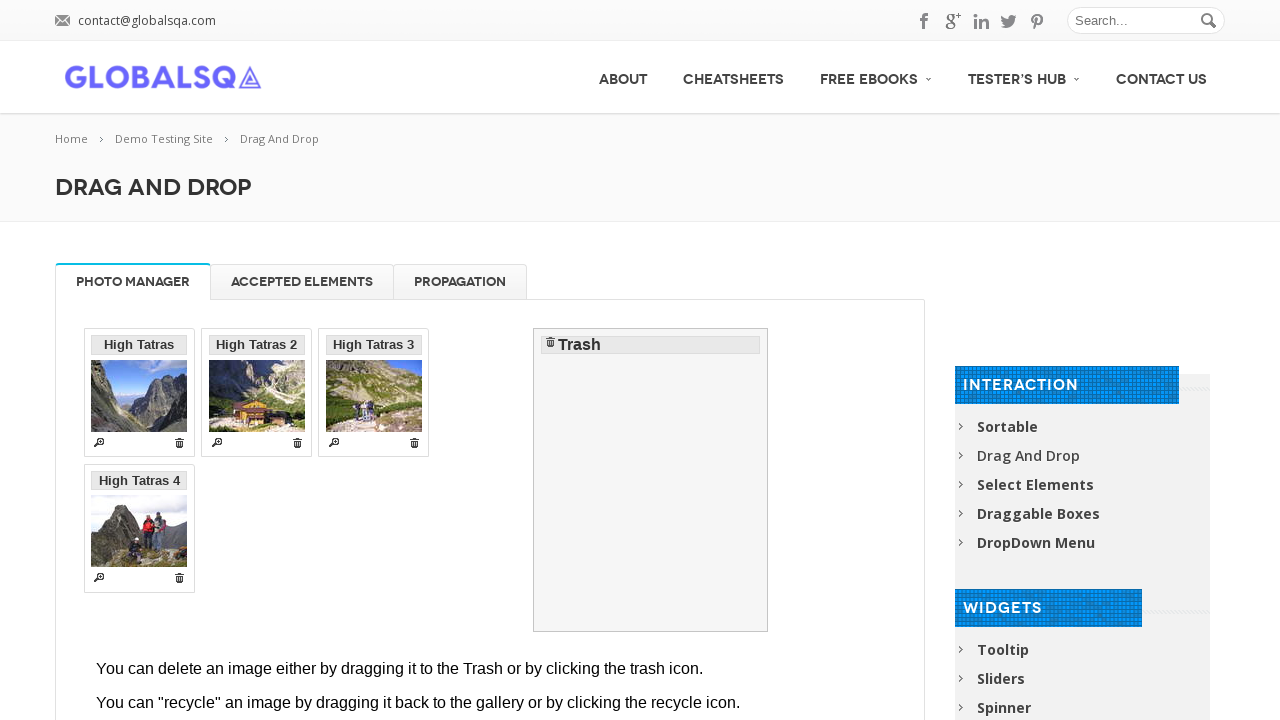

Waited for page to load
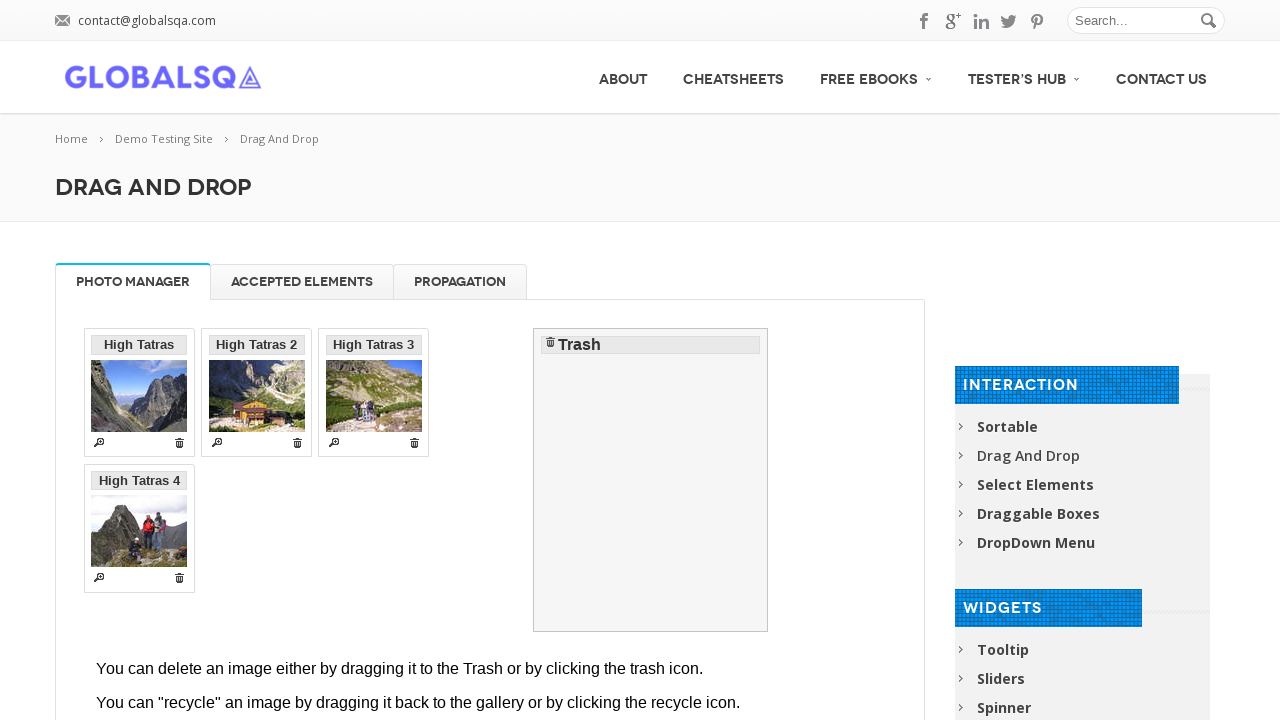

Located the demo iframe
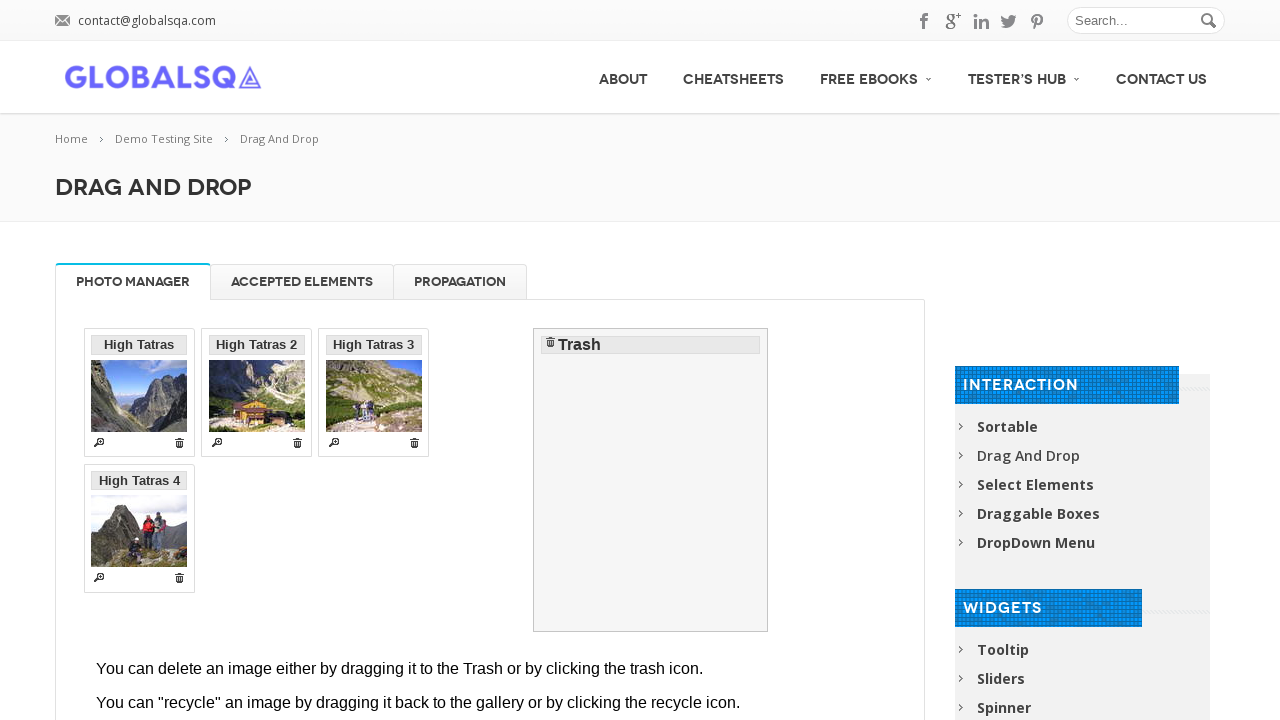

Located the draggable image element
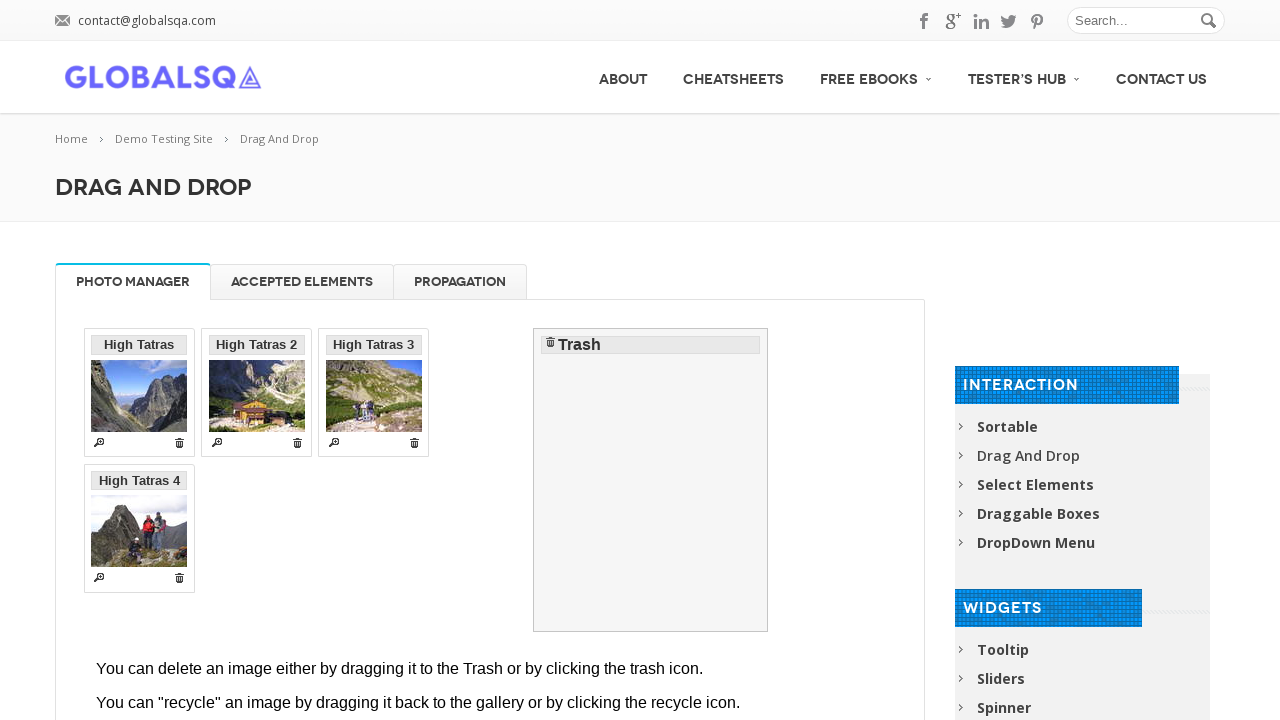

Located the trash container
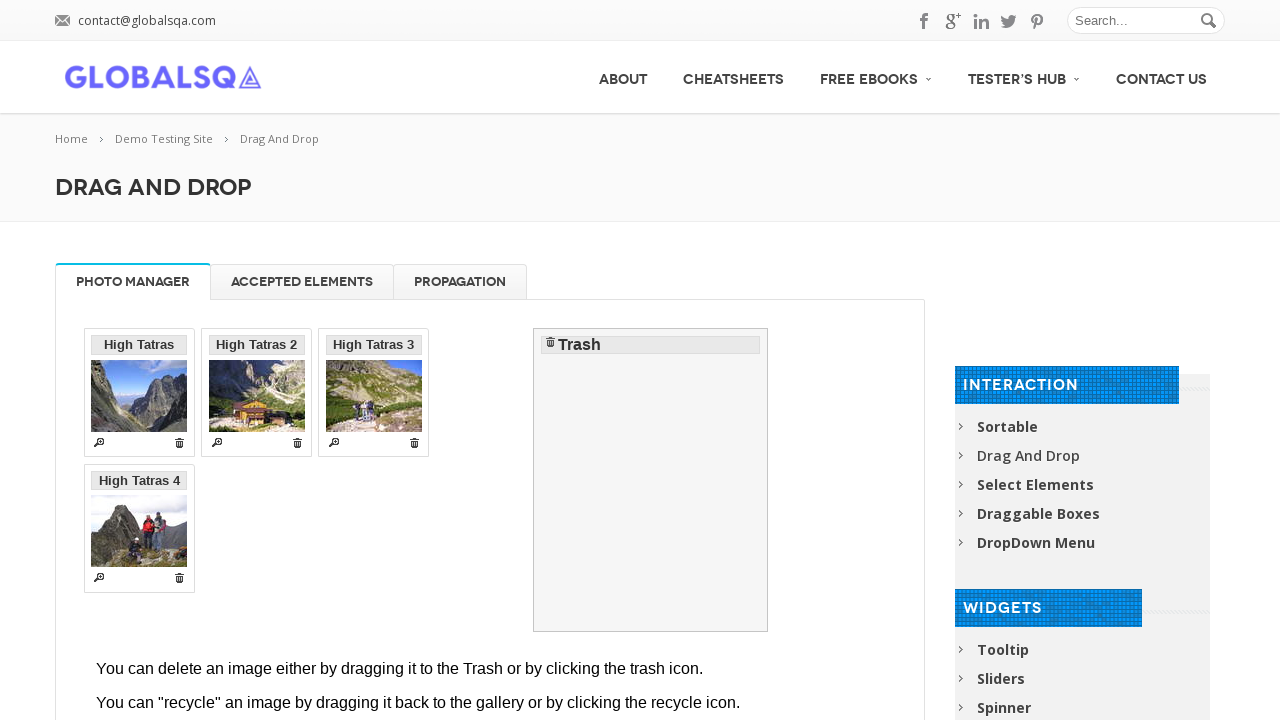

Dragged image element to trash container at (651, 480)
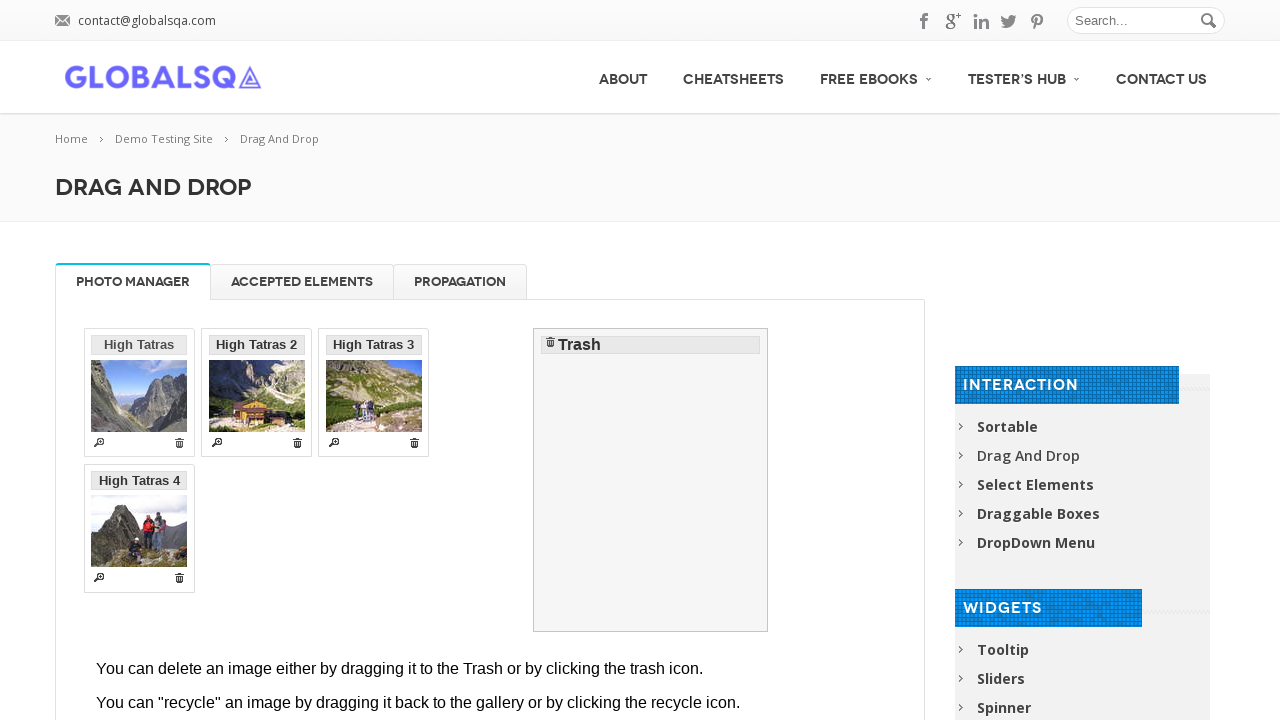

Verified image was successfully moved to trash
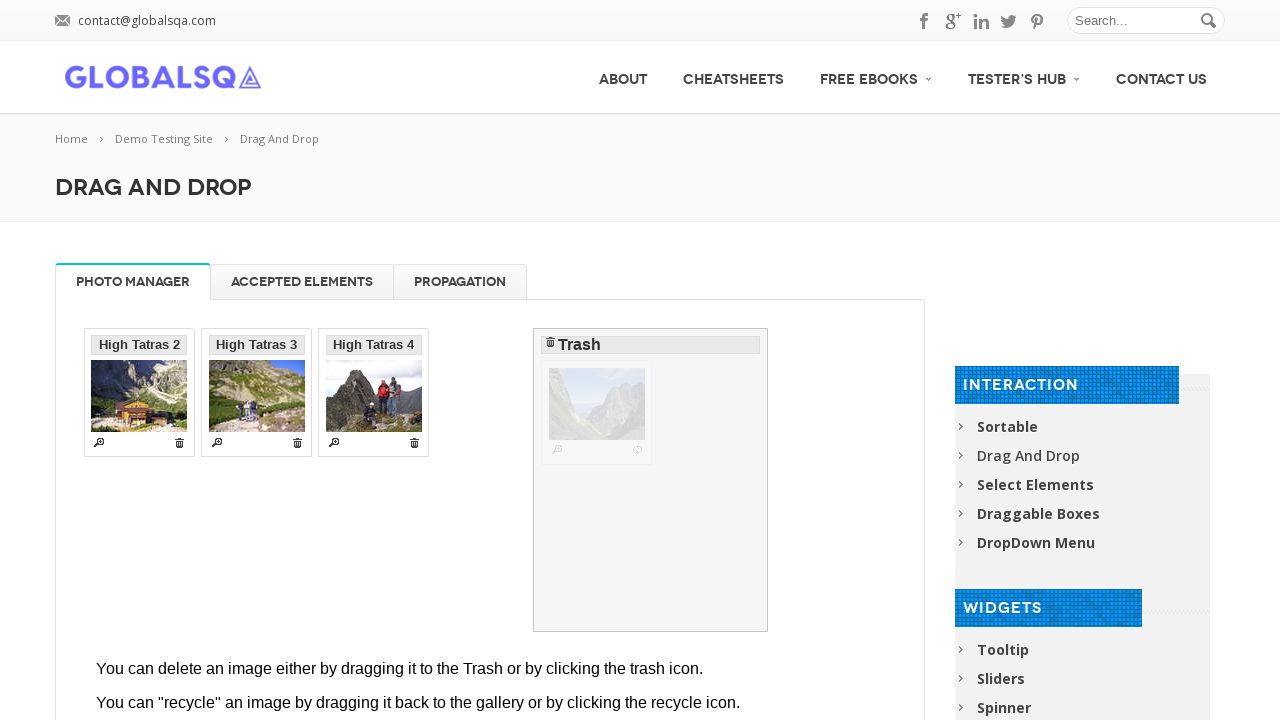

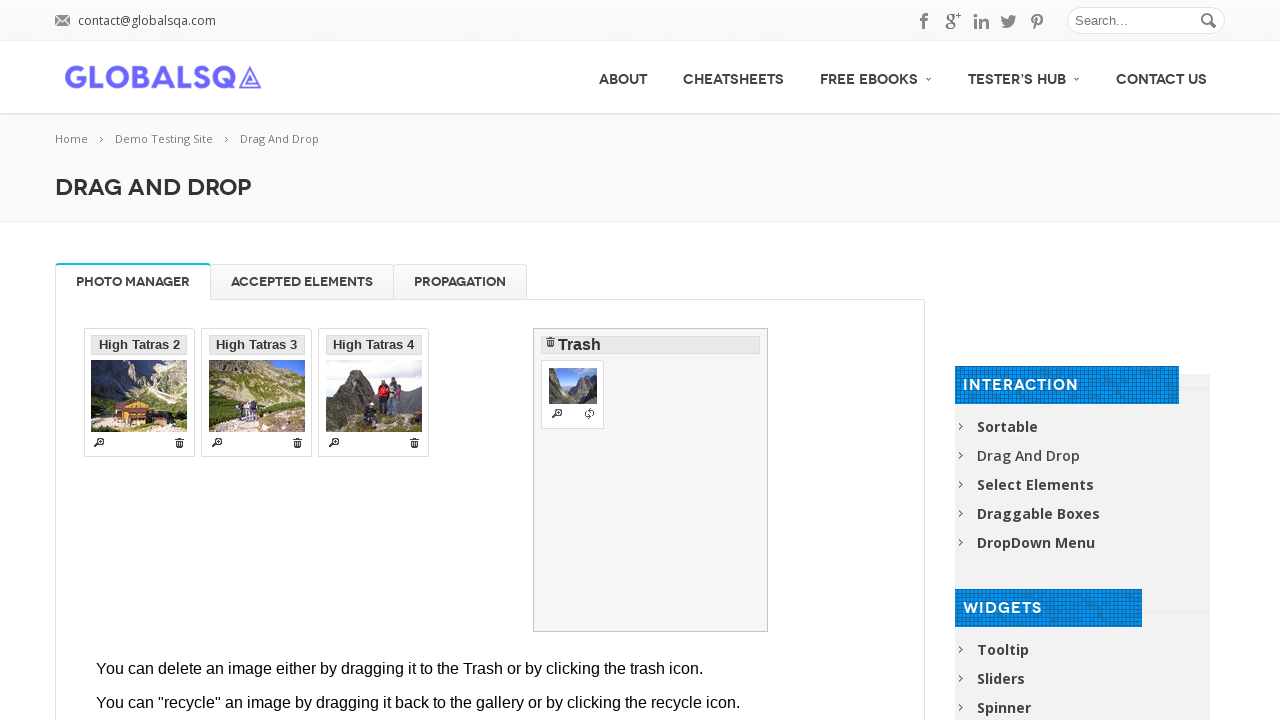